Uses the search functionality to search for "kot" and verifies all results contain the search term

Starting URL: http://www.99-bottles-of-beer.net/

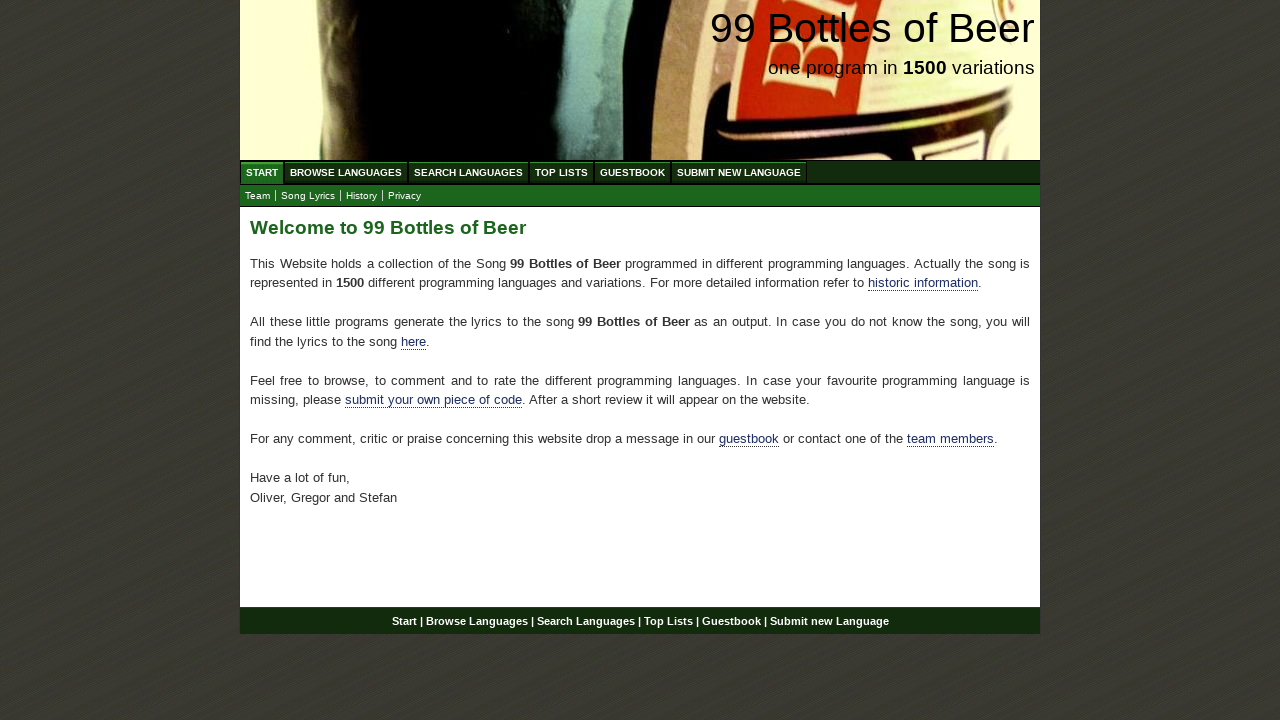

Clicked 'Search Languages' button at (468, 172) on xpath=//li/a[text()='Search Languages']
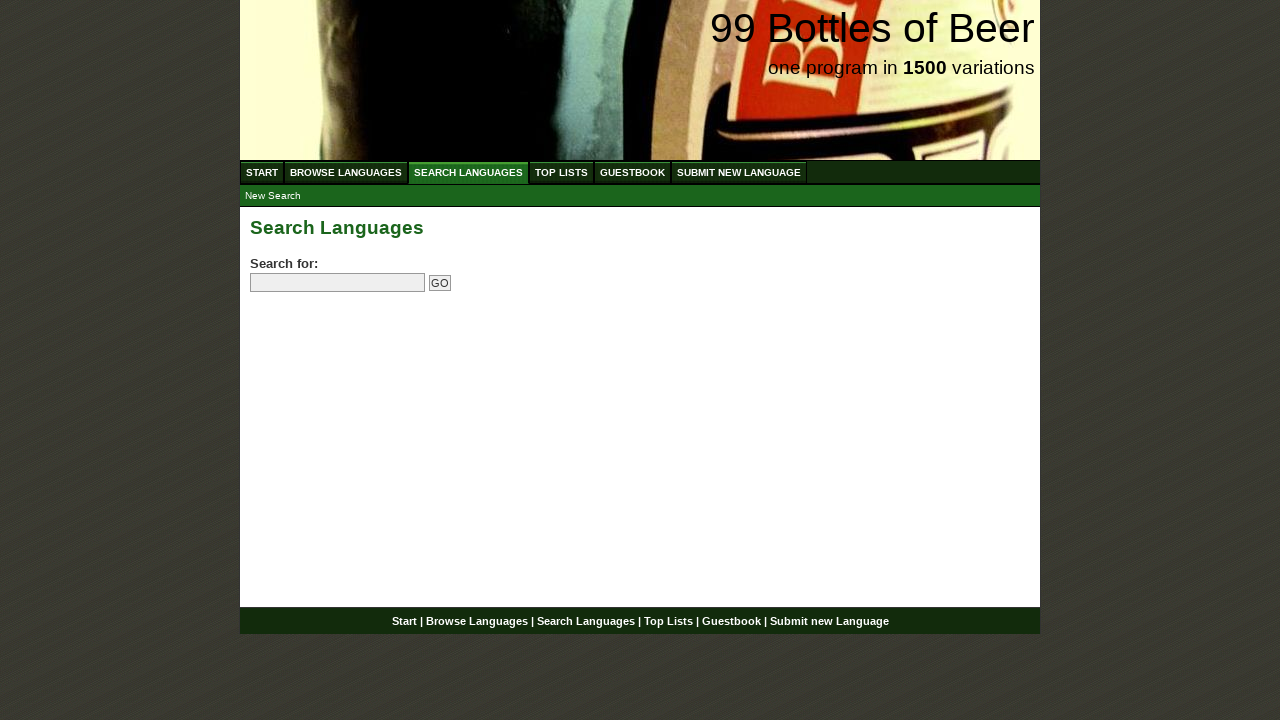

Filled search field with 'kot' on xpath=//input[@name='search']
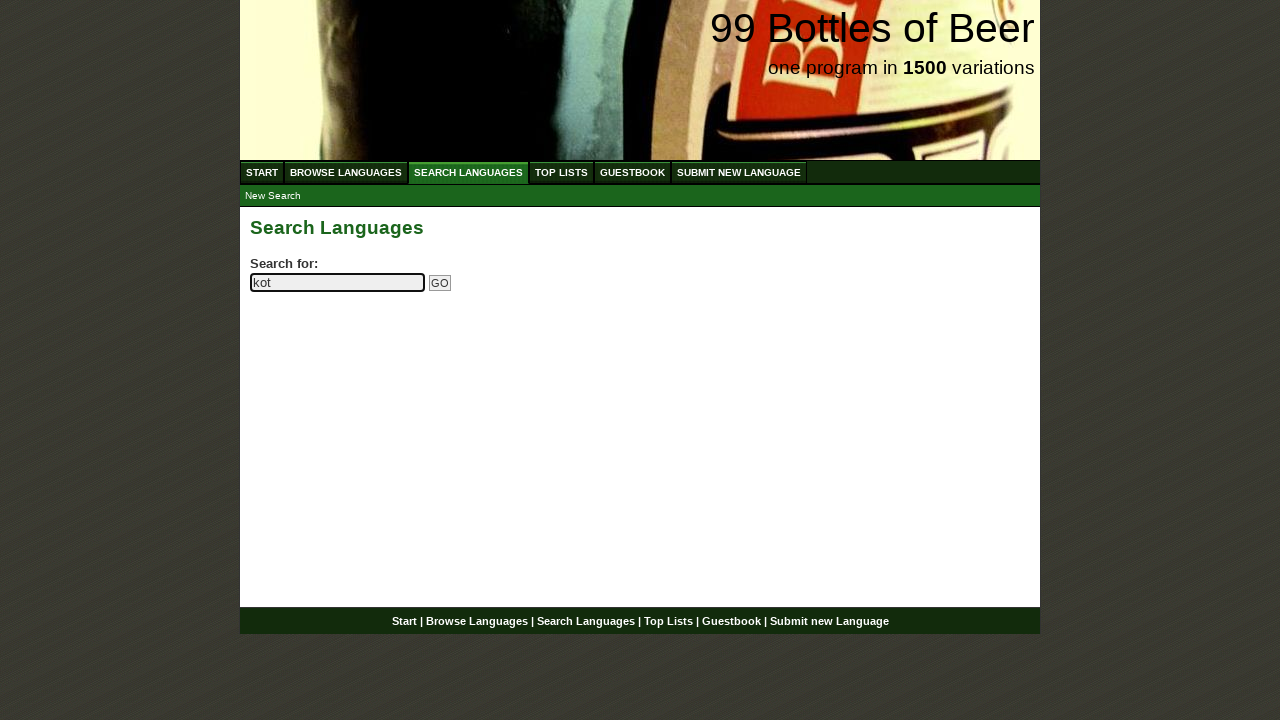

Clicked 'Go' button to submit search at (440, 283) on xpath=//input[@name='submitsearch']
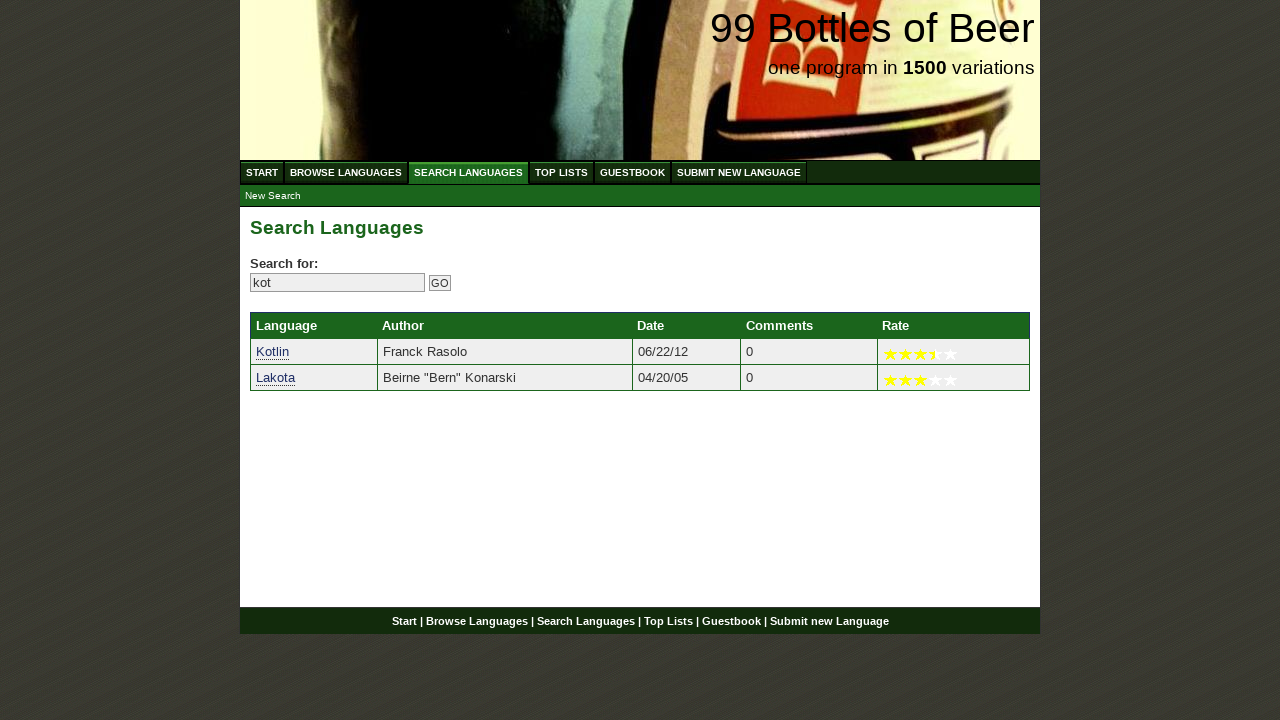

Search results loaded with language links
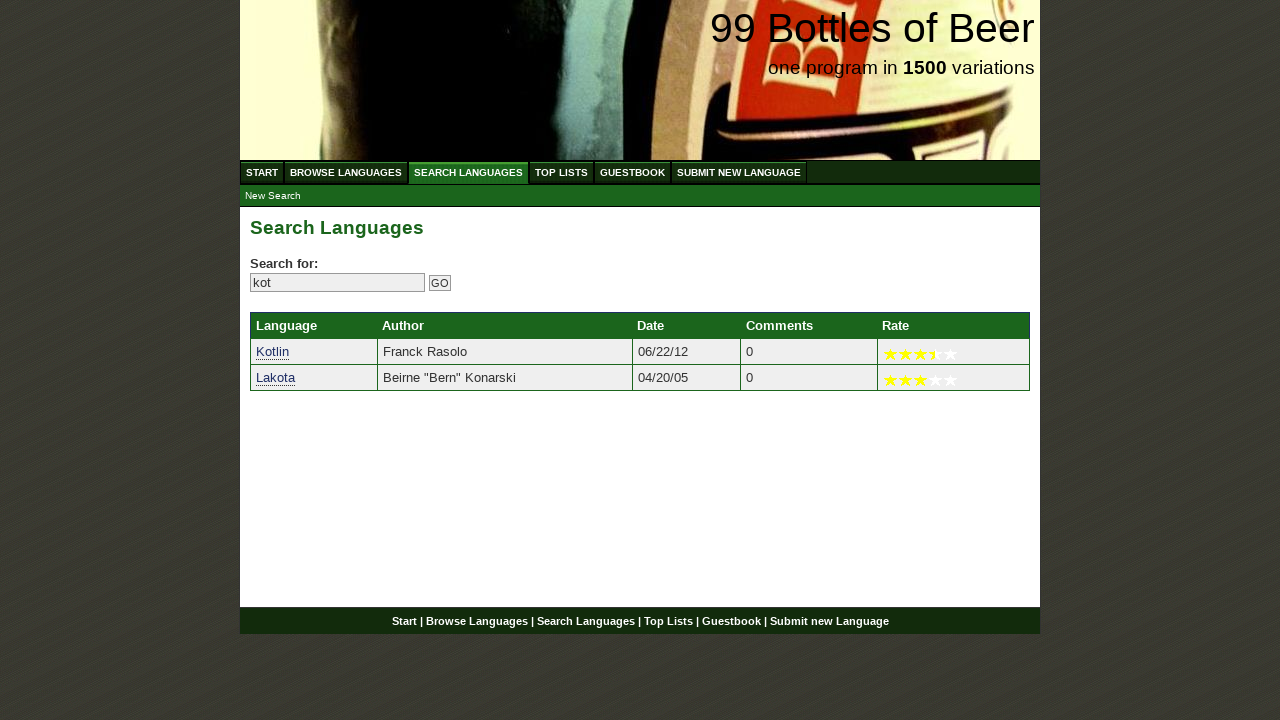

Retrieved 2 search result links
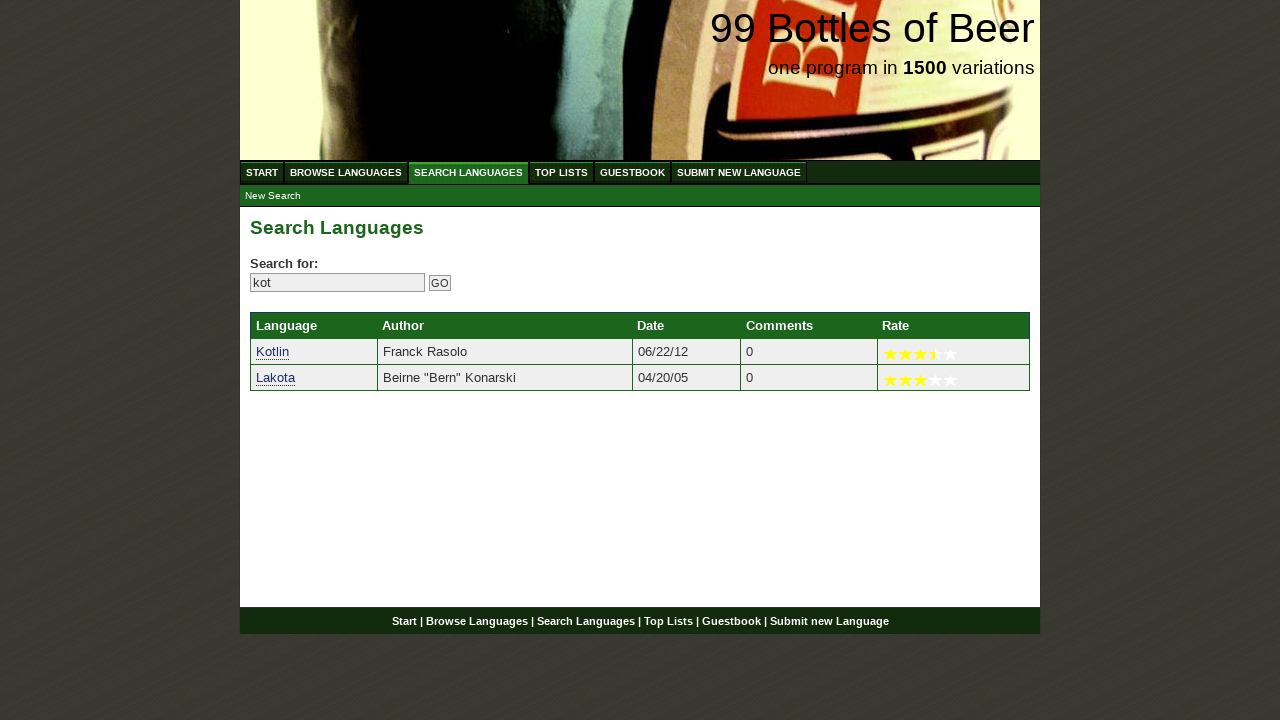

Verified search result 'Kotlin' contains 'kot'
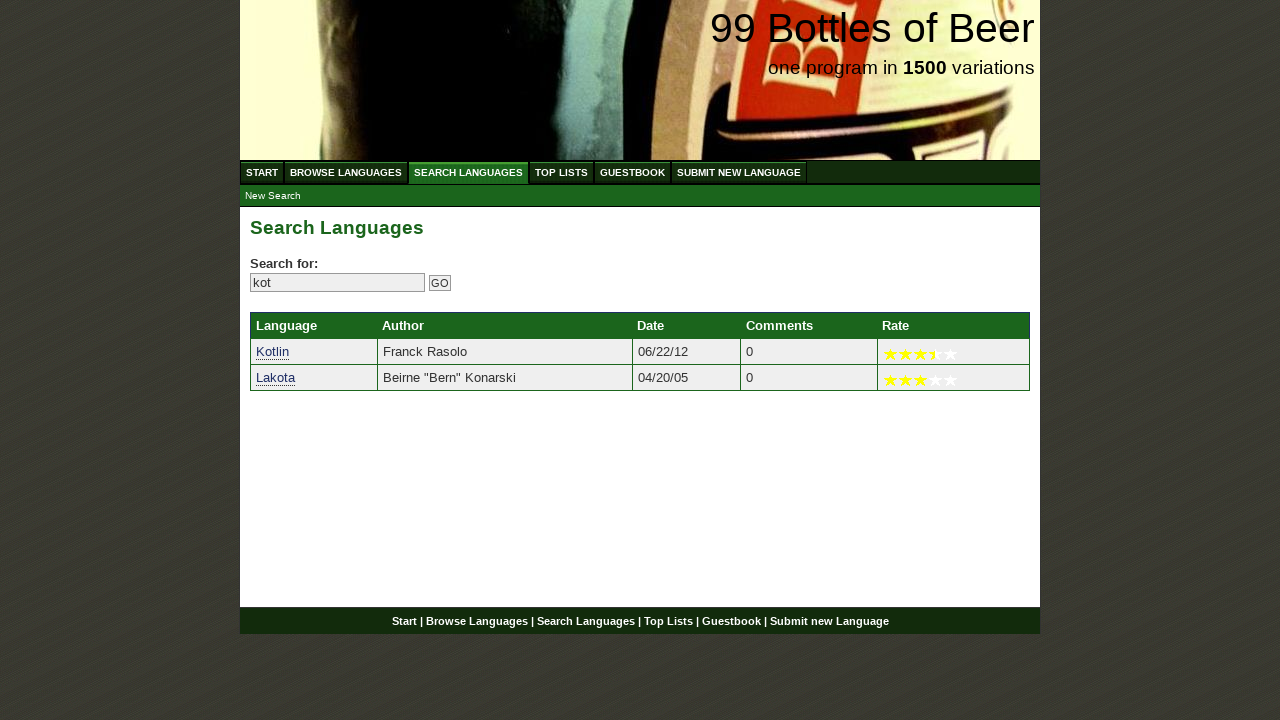

Verified search result 'Lakota' contains 'kot'
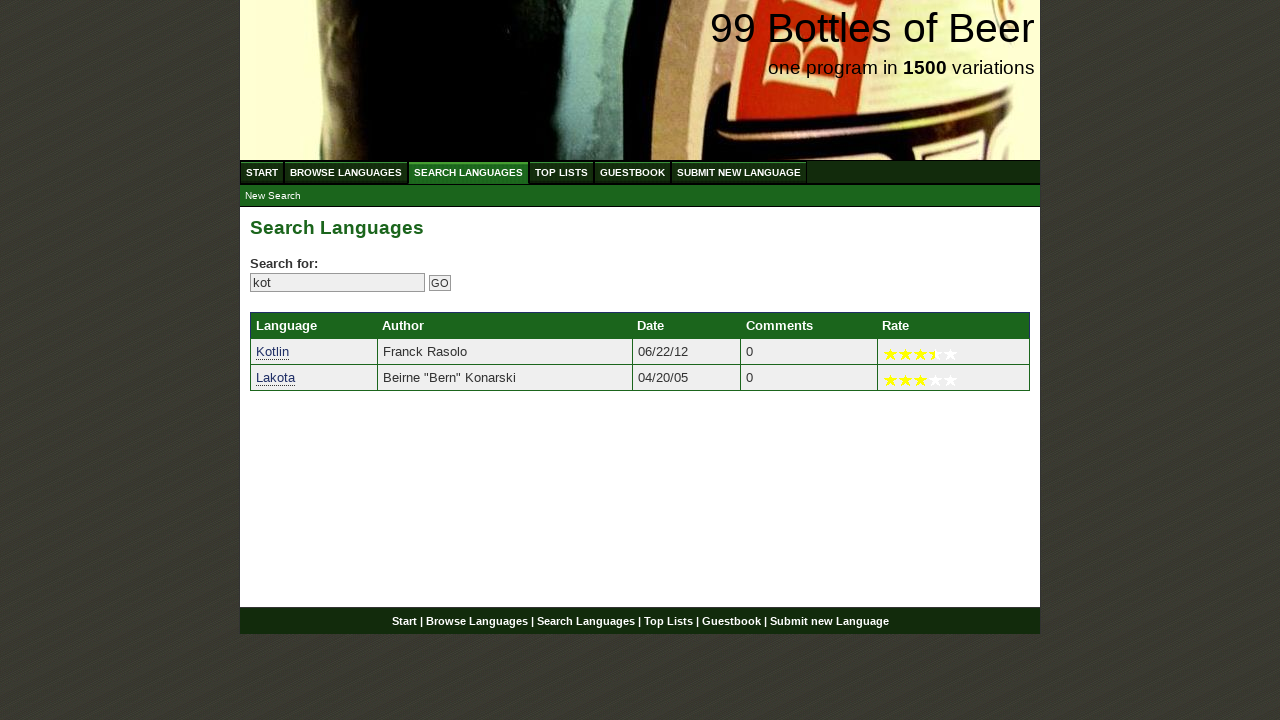

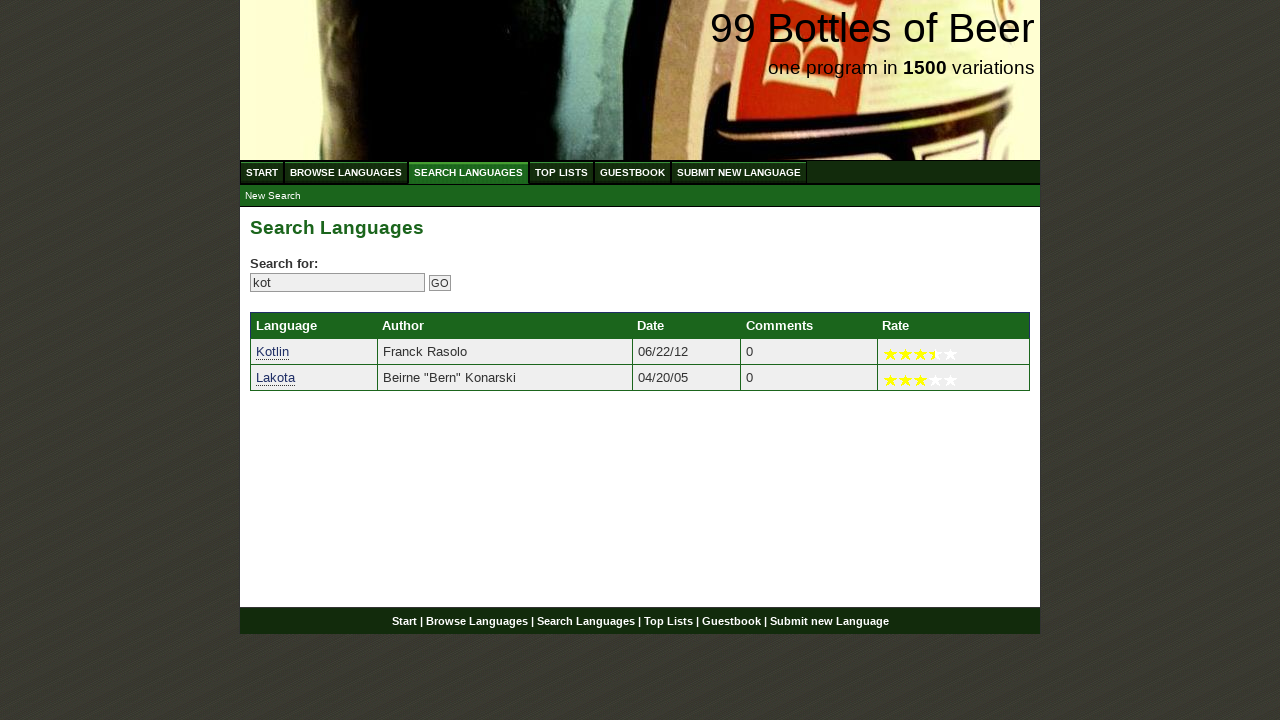